Tests context menu by right-clicking on a hot spot element and accepting the resulting alert

Starting URL: https://the-internet.herokuapp.com/

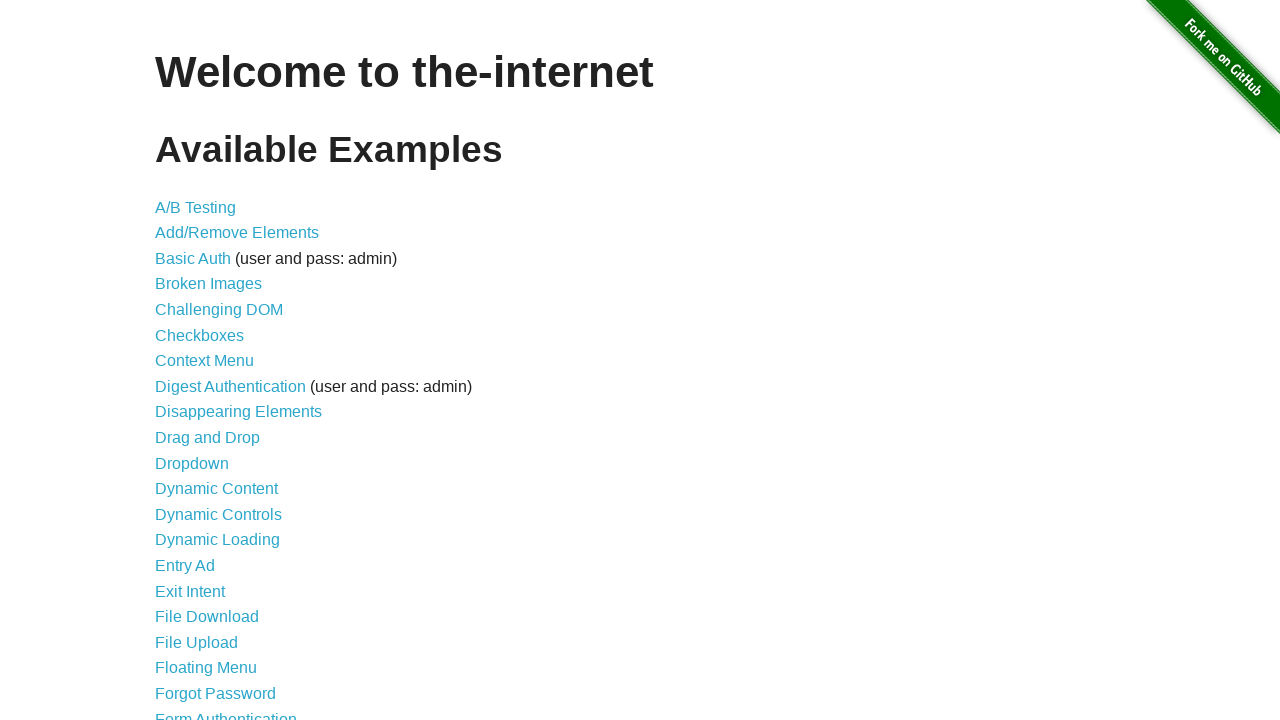

Clicked on context menu link at (204, 361) on xpath=//a[@href='/context_menu']
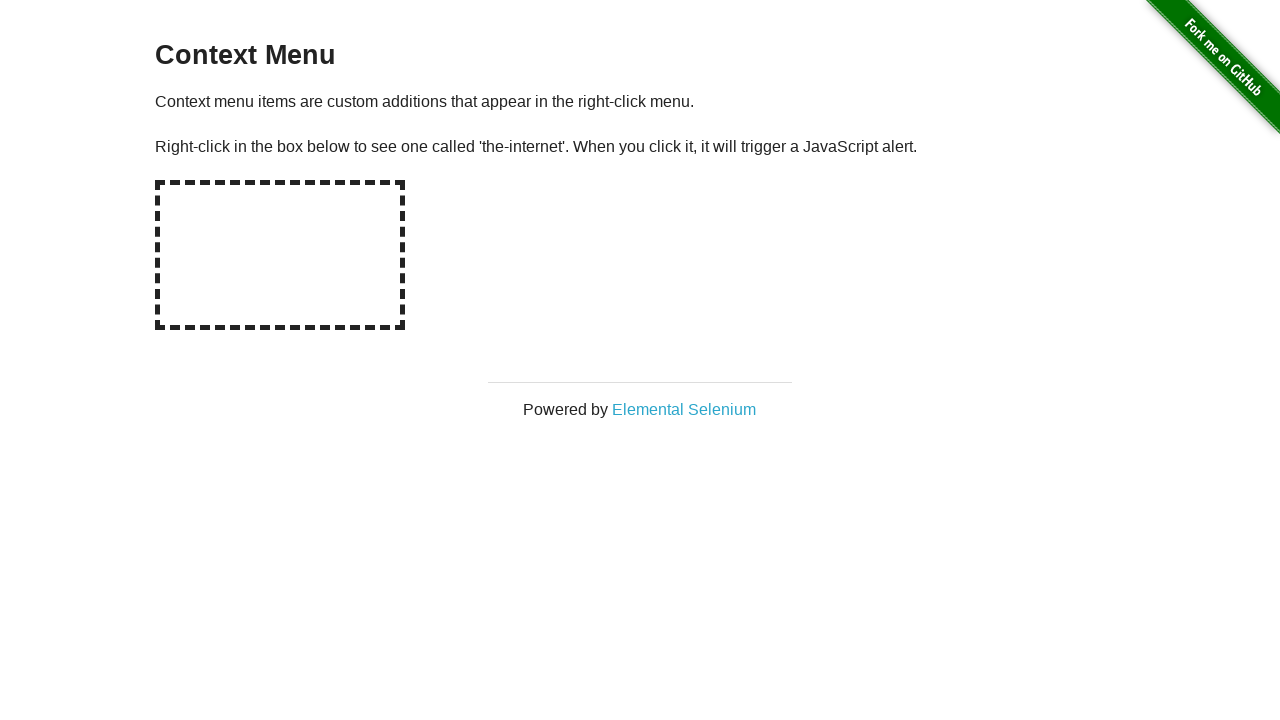

Located hot spot element
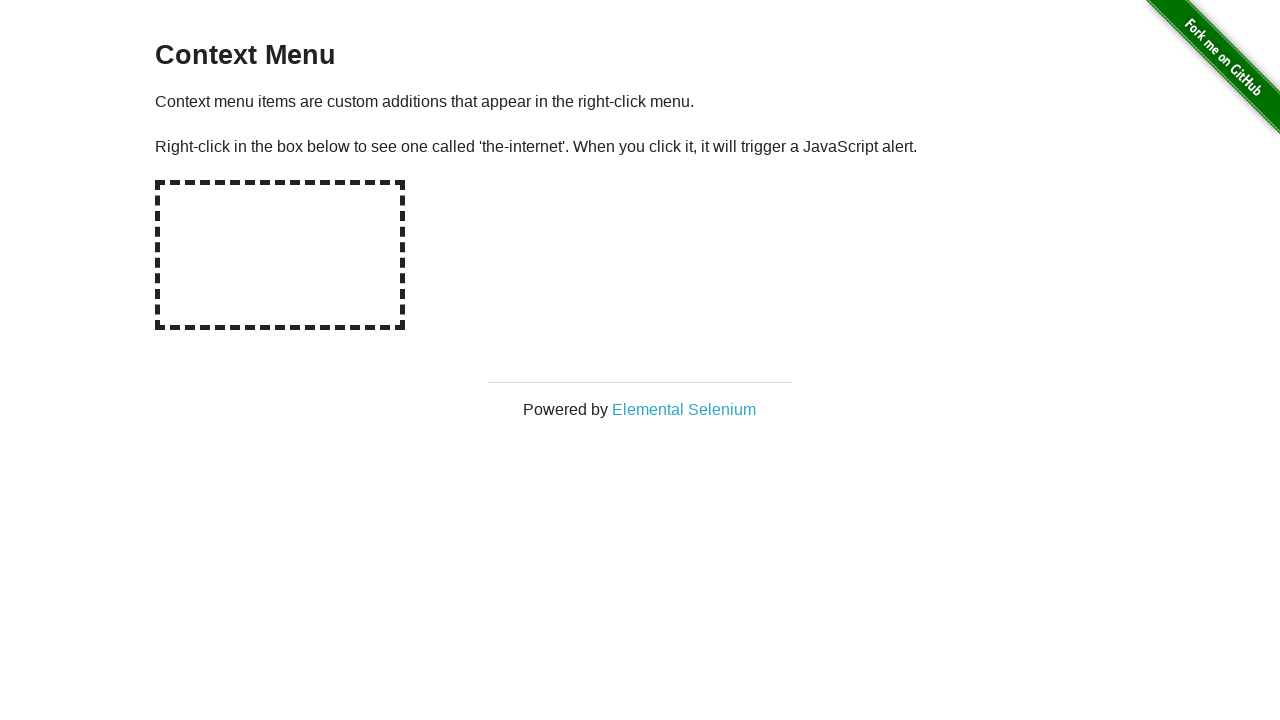

Right-clicked on hot spot element to open context menu at (280, 255) on xpath=//div[@id='hot-spot']
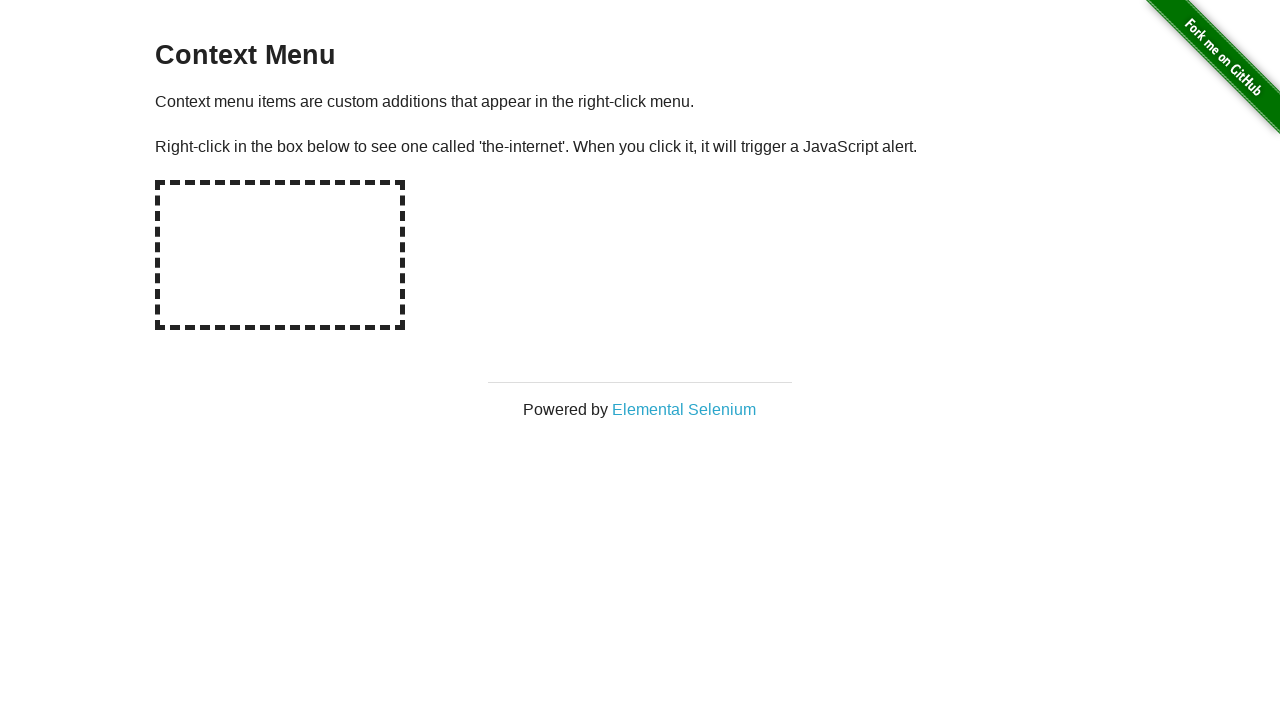

Set up dialog handler to accept alert
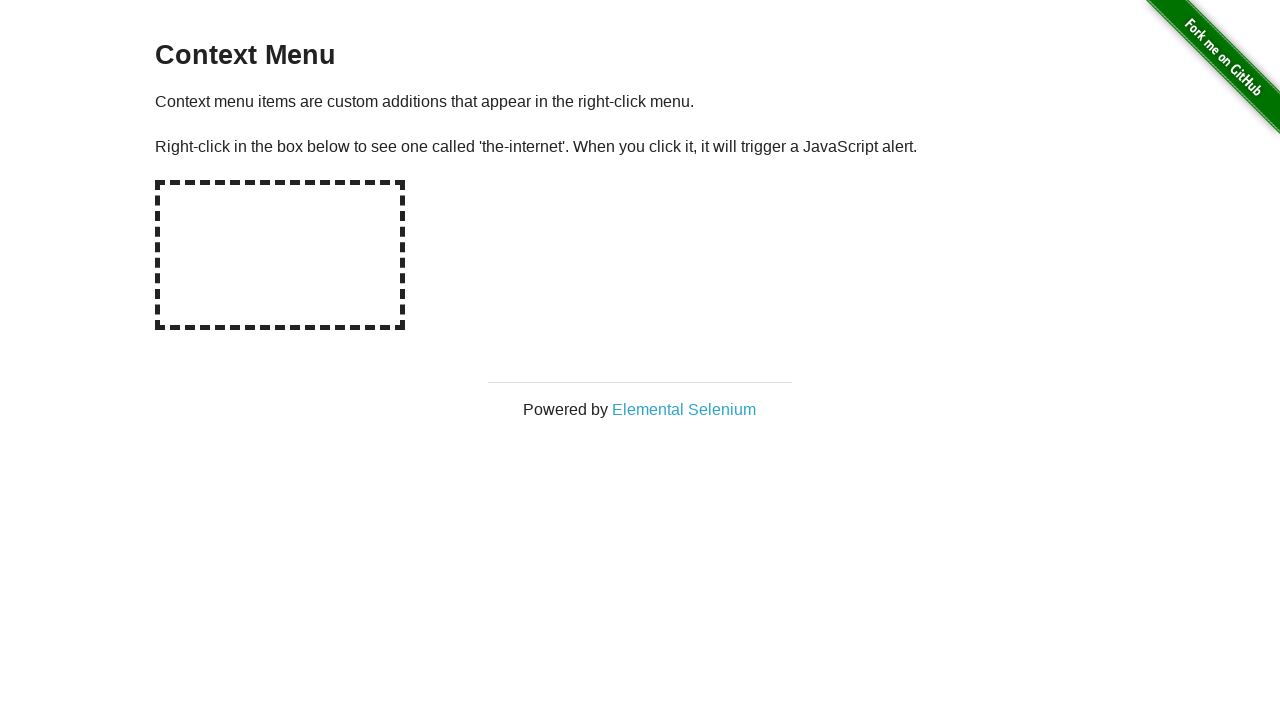

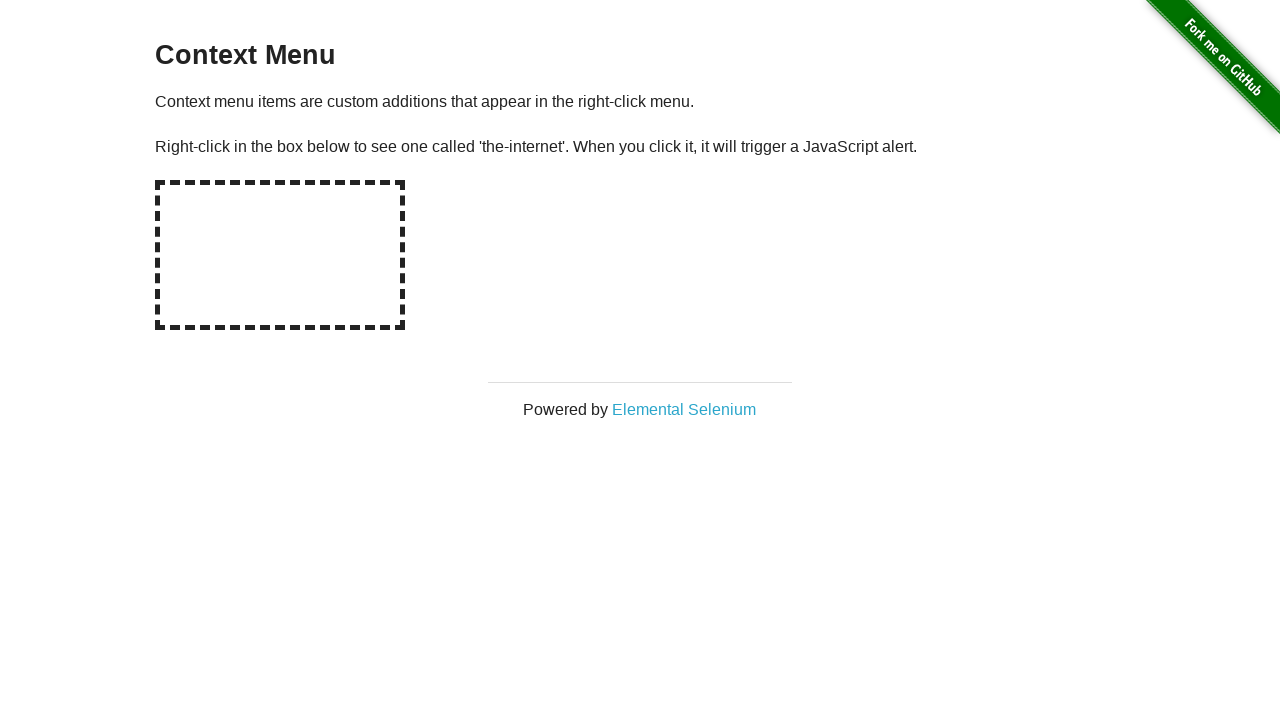